Waits for a price to reach $100, then books and solves a mathematical challenge by calculating logarithm of a formula and submitting the answer

Starting URL: https://suninjuly.github.io/explicit_wait2.html

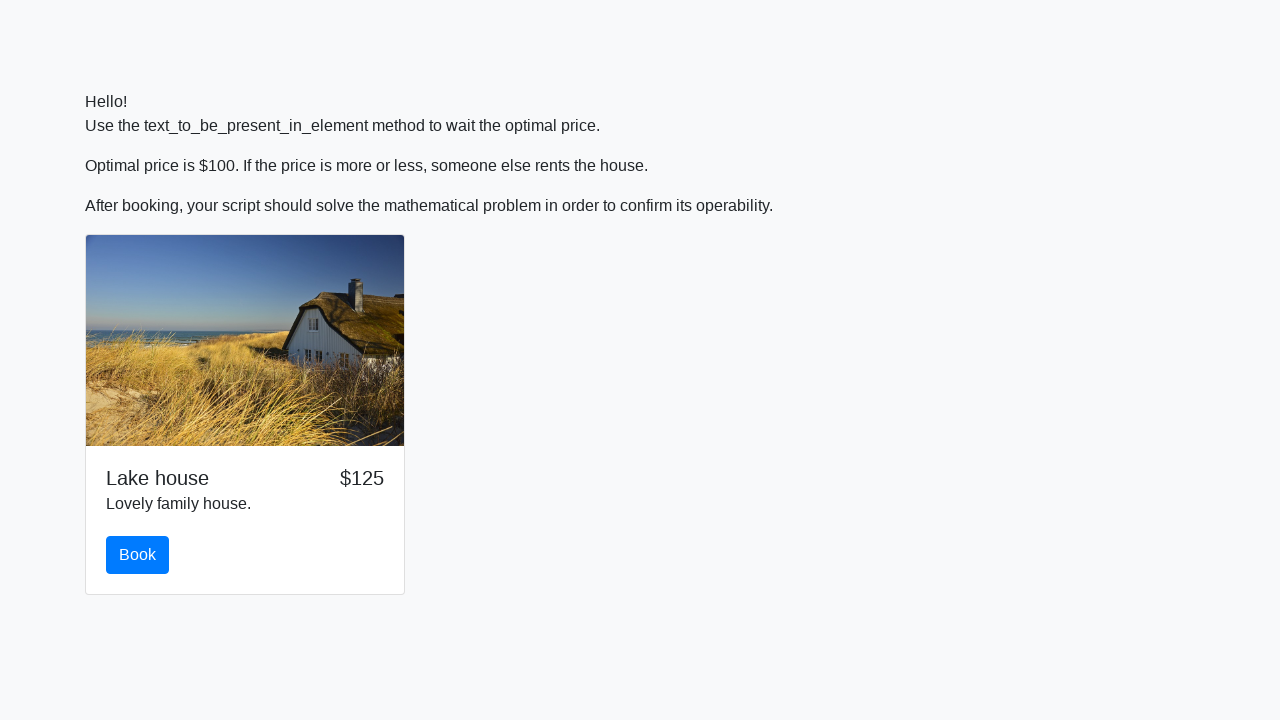

Waited for price to reach $100
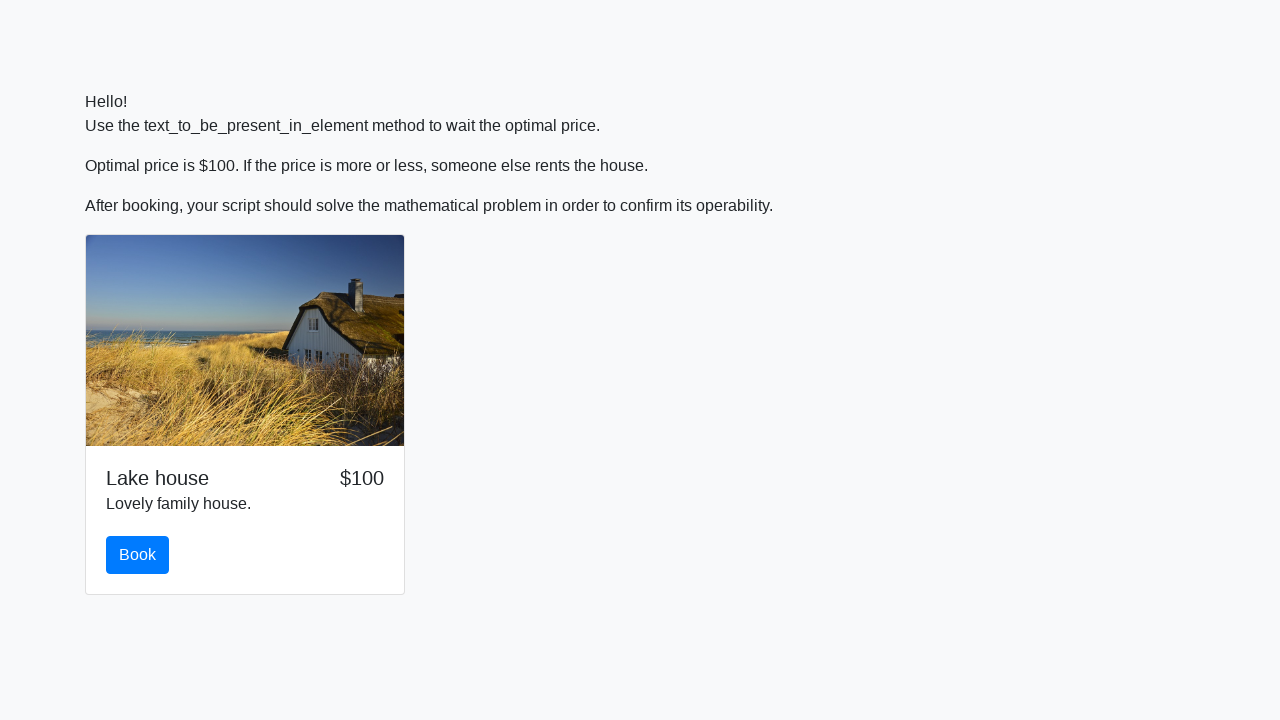

Clicked book button at (138, 555) on #book
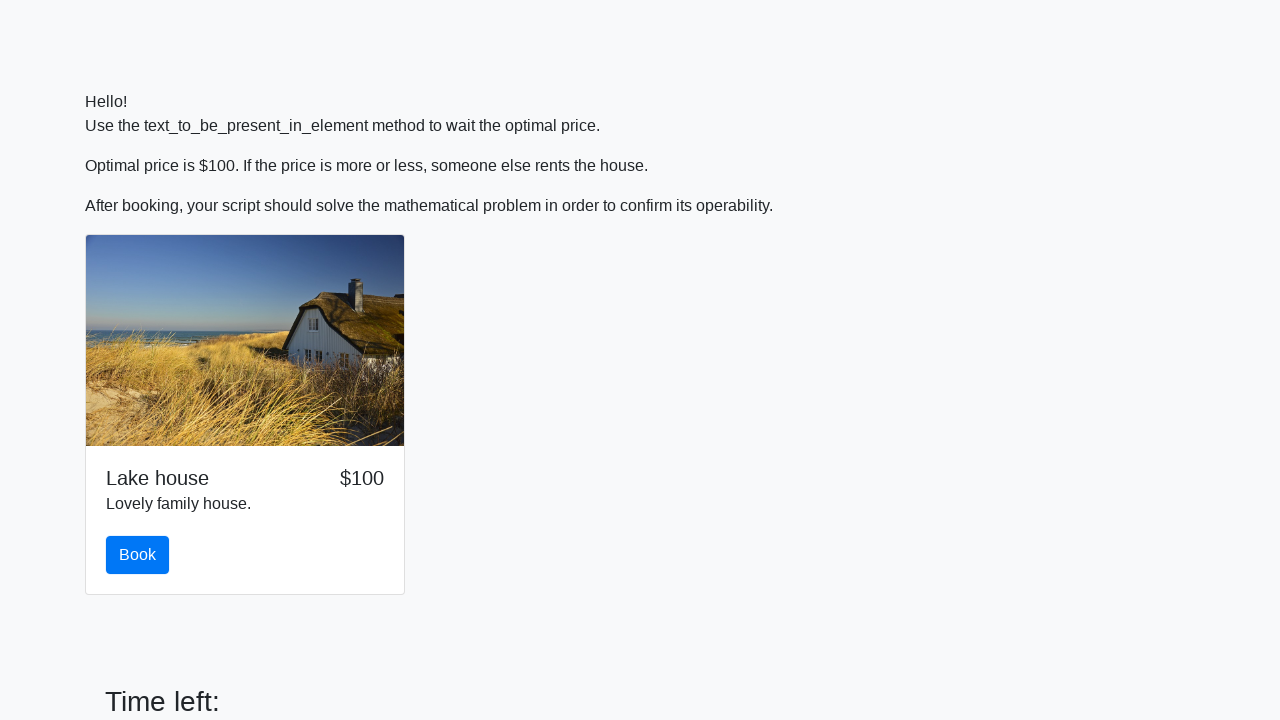

Scrolled to solve button
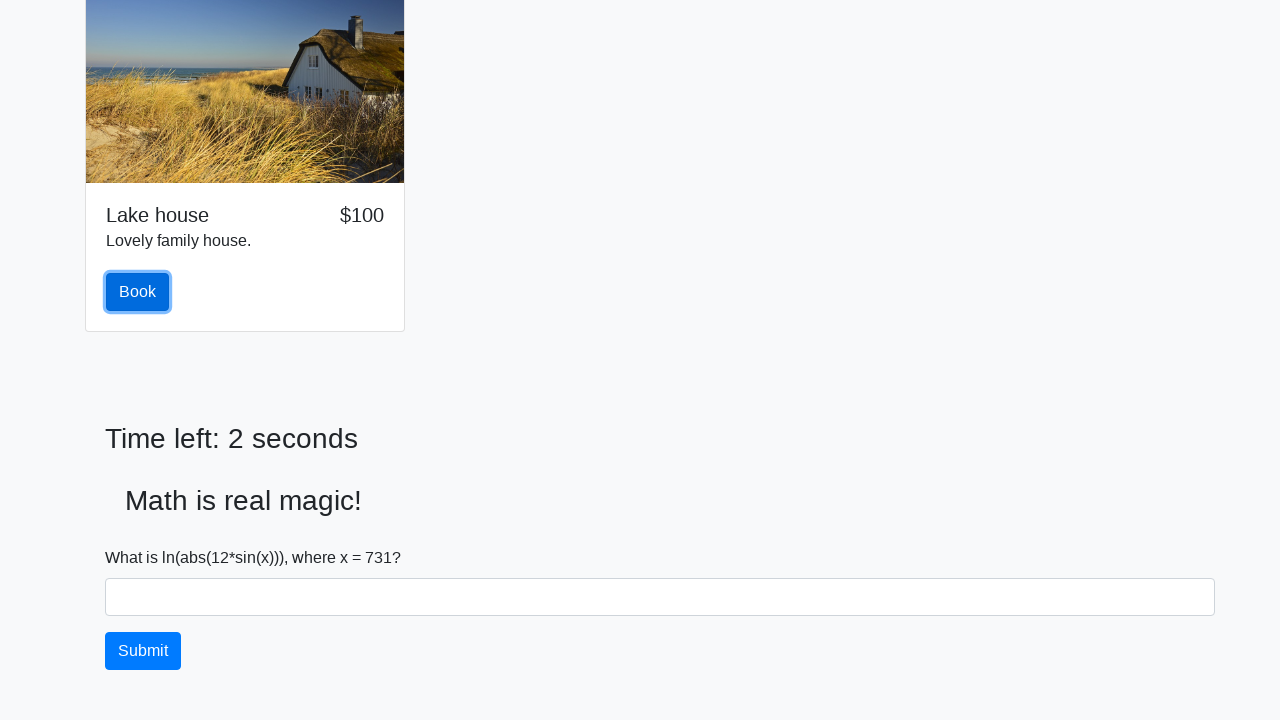

Retrieved x value: 731
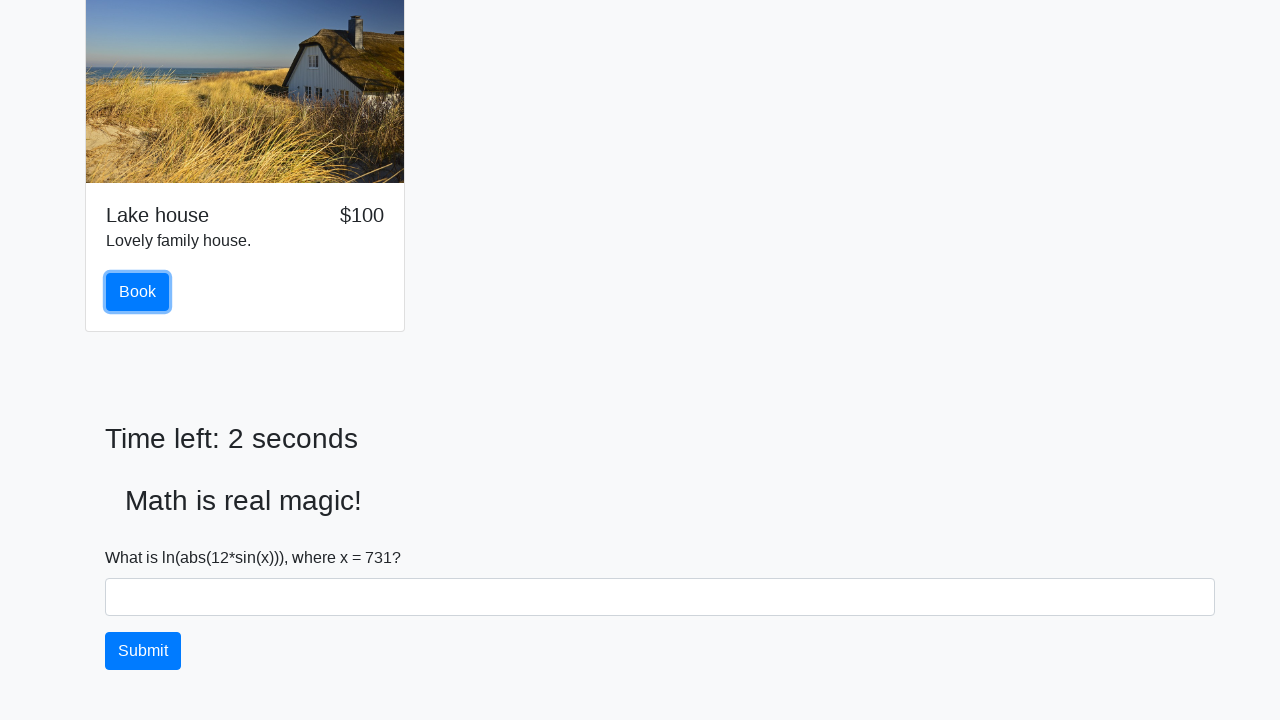

Calculated logarithm result: 2.3065244616346274
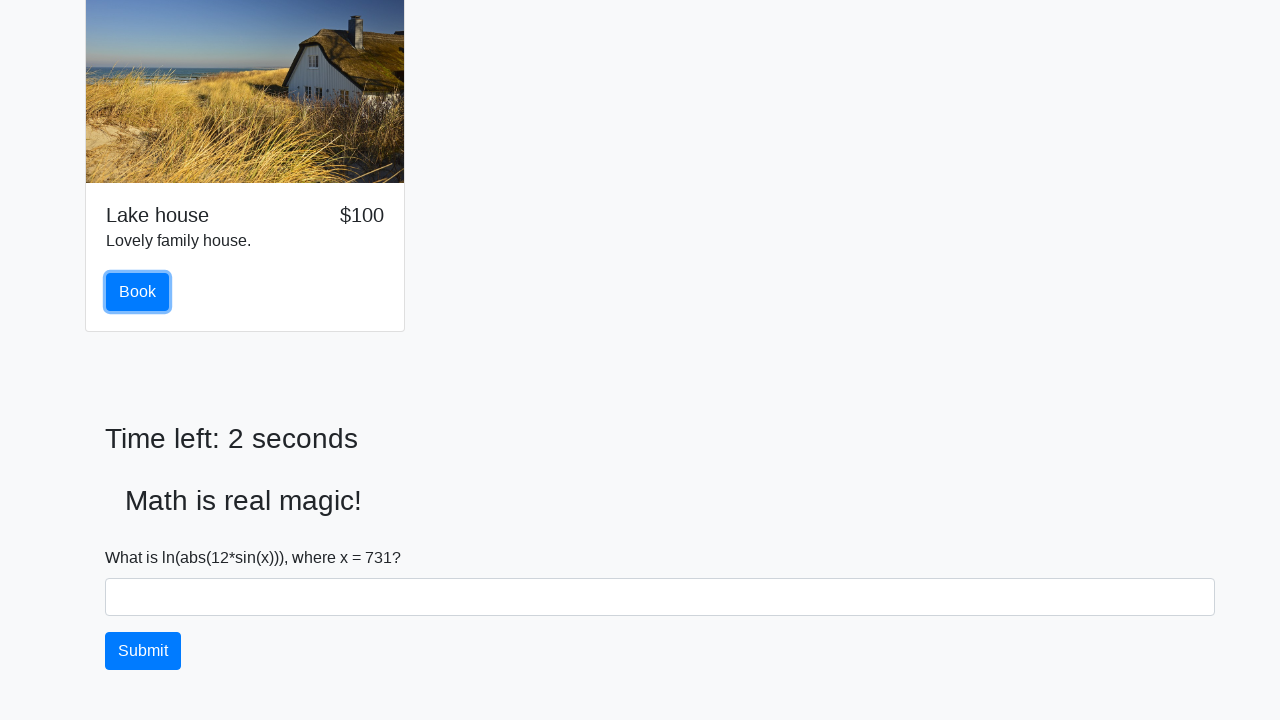

Filled answer field with calculated value: 2.3065244616346274 on #answer
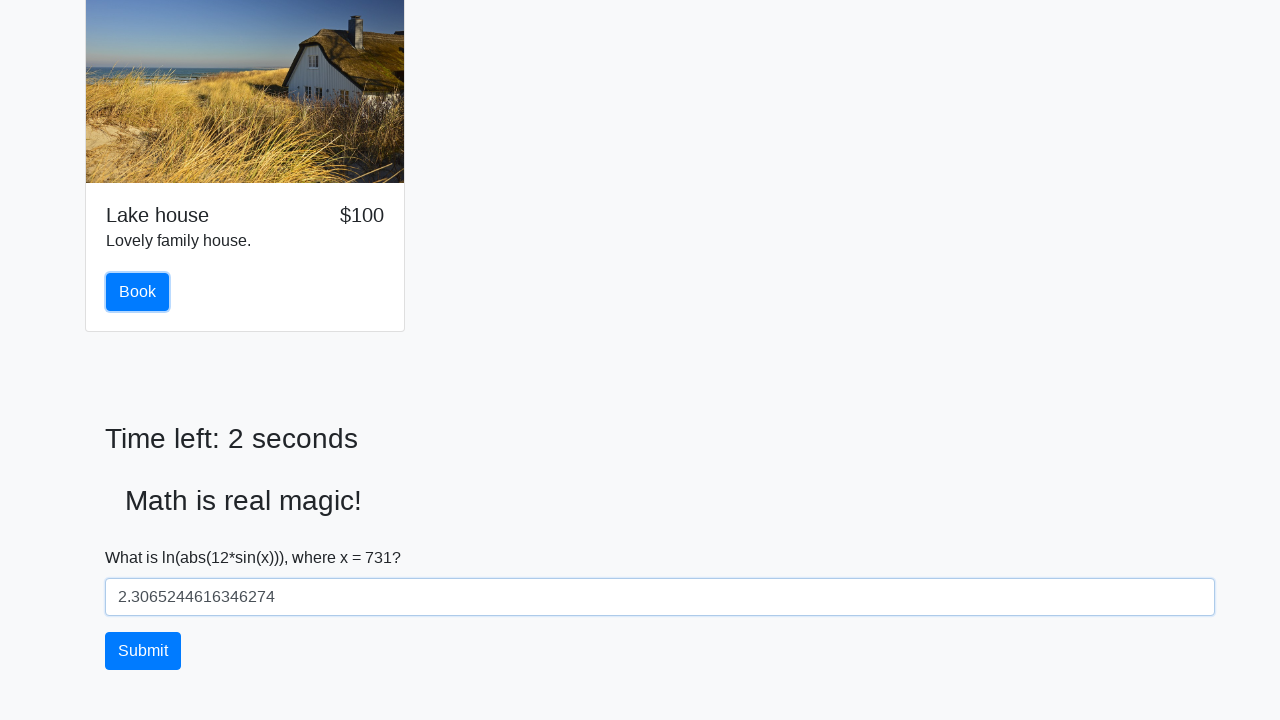

Clicked solve button to submit answer at (143, 651) on #solve
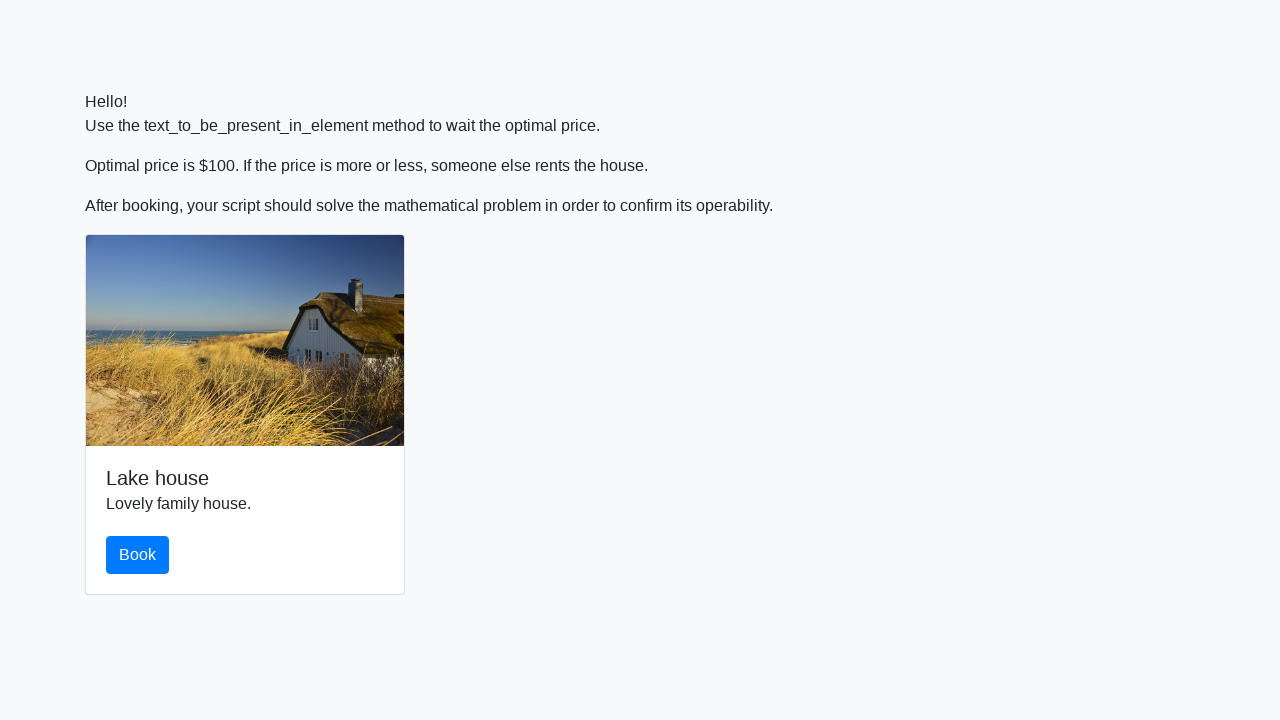

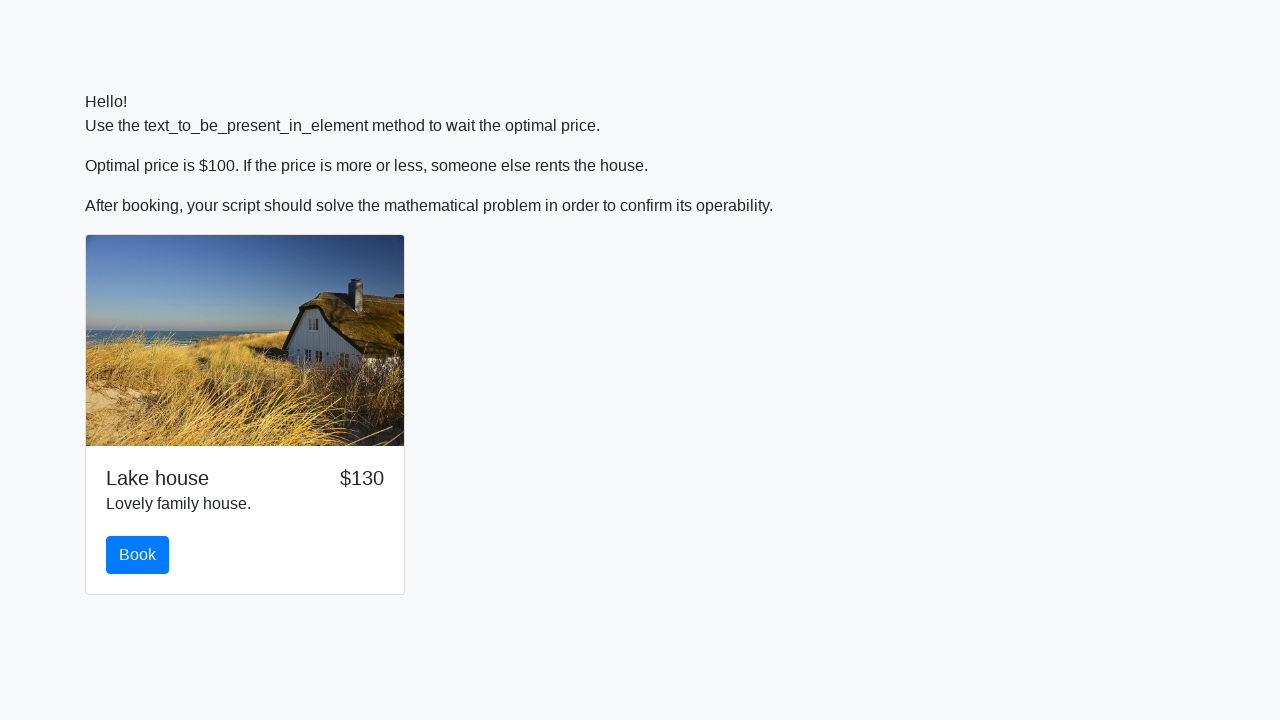